Tests browser forward navigation by first going to windows page, going back, then going forward

Starting URL: https://the-internet.herokuapp.com/

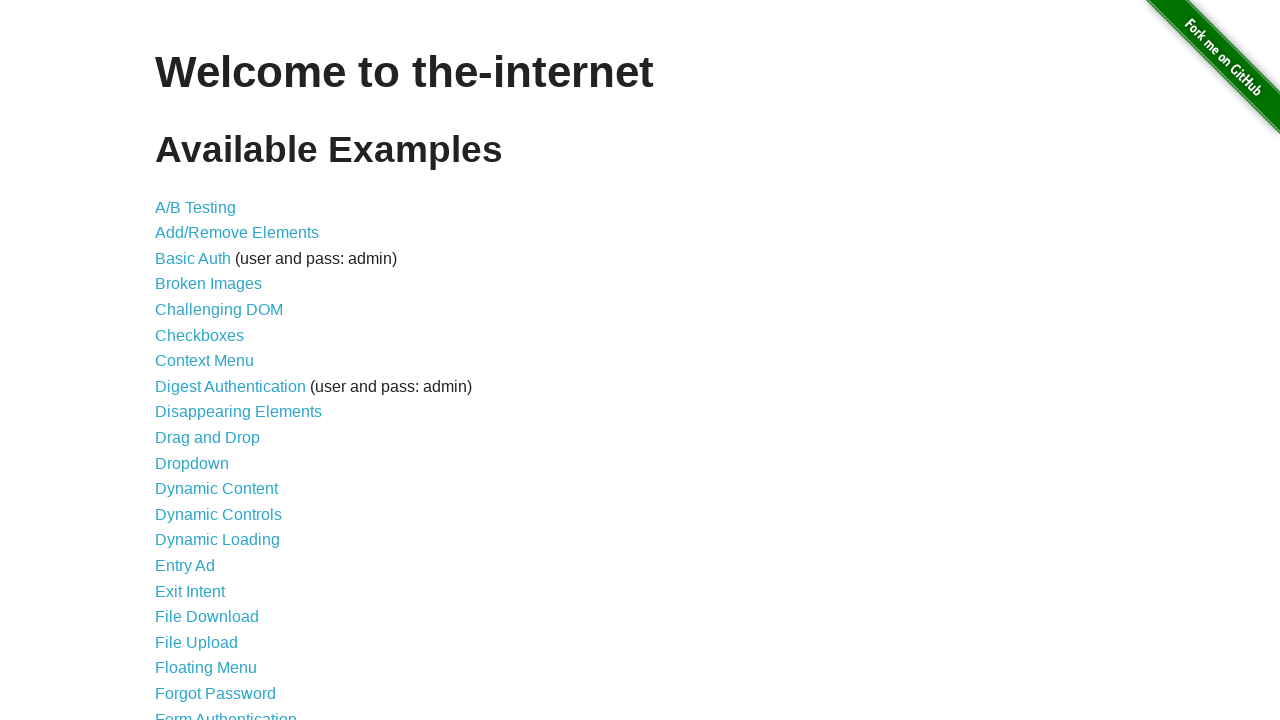

Clicked on Multiple Windows link at (218, 369) on a:has-text('Multiple Windows')
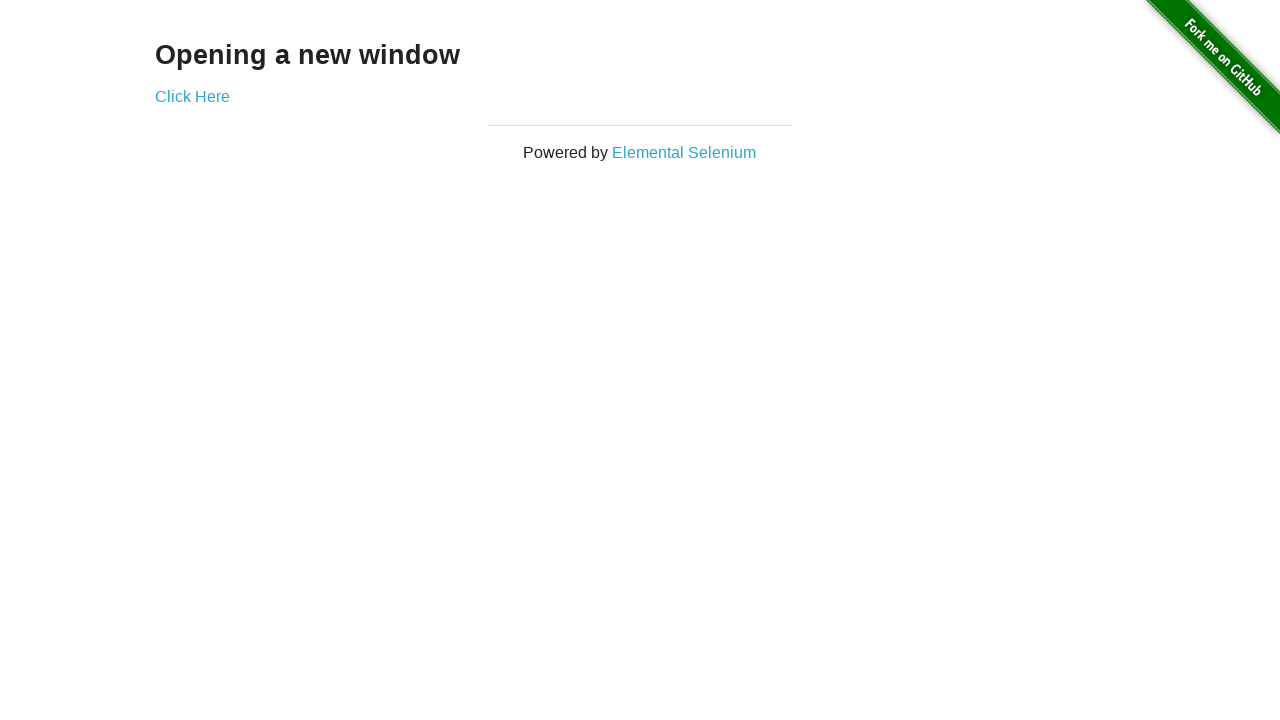

Navigated to windows page
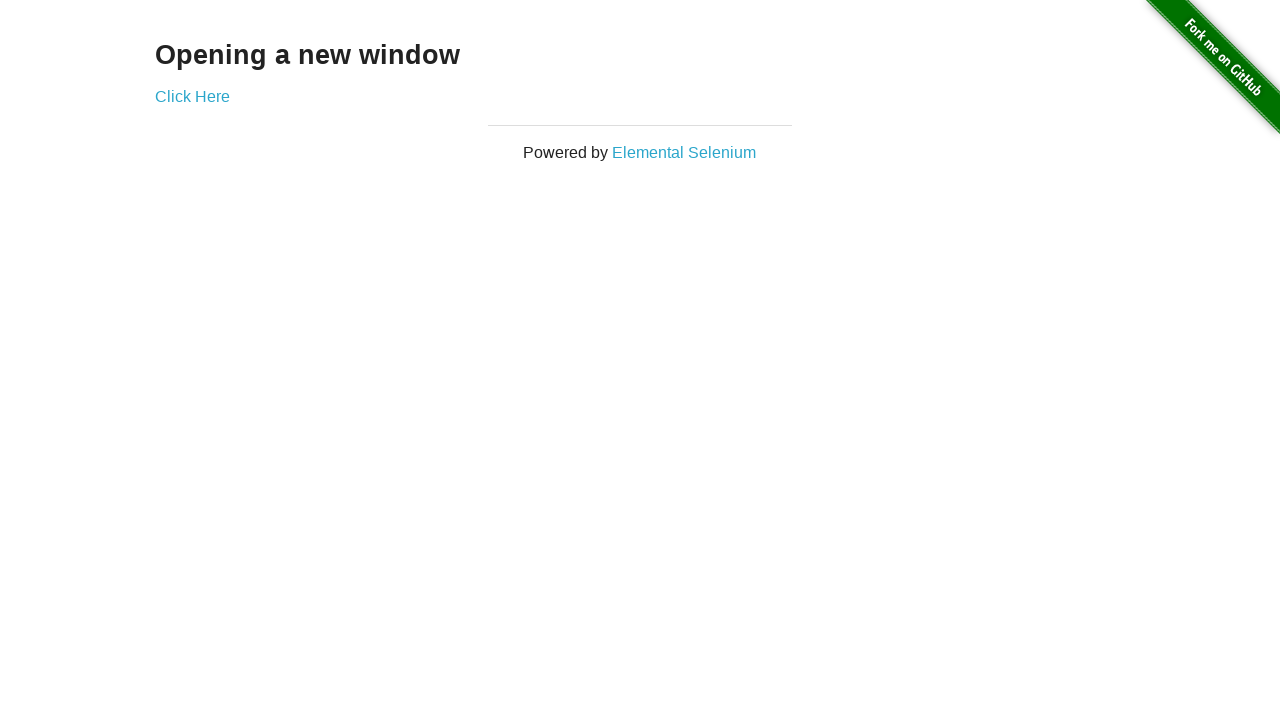

Navigated back to previous page
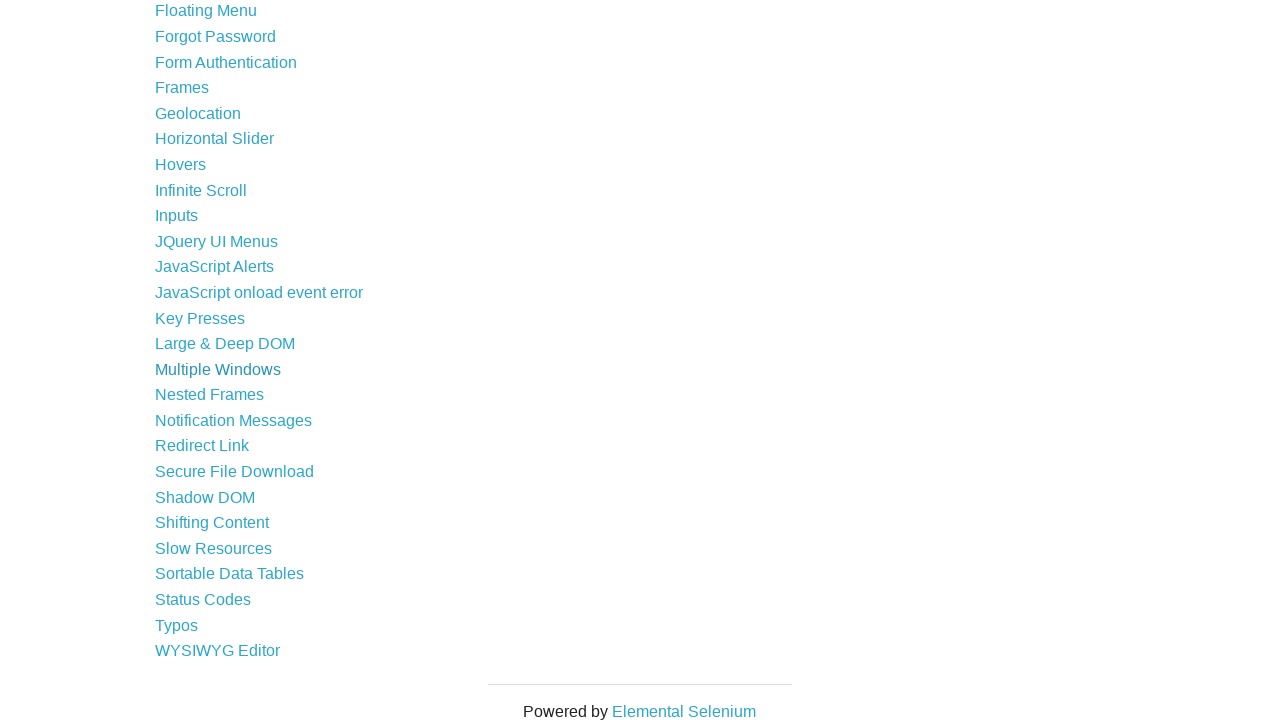

Navigated forward to windows page
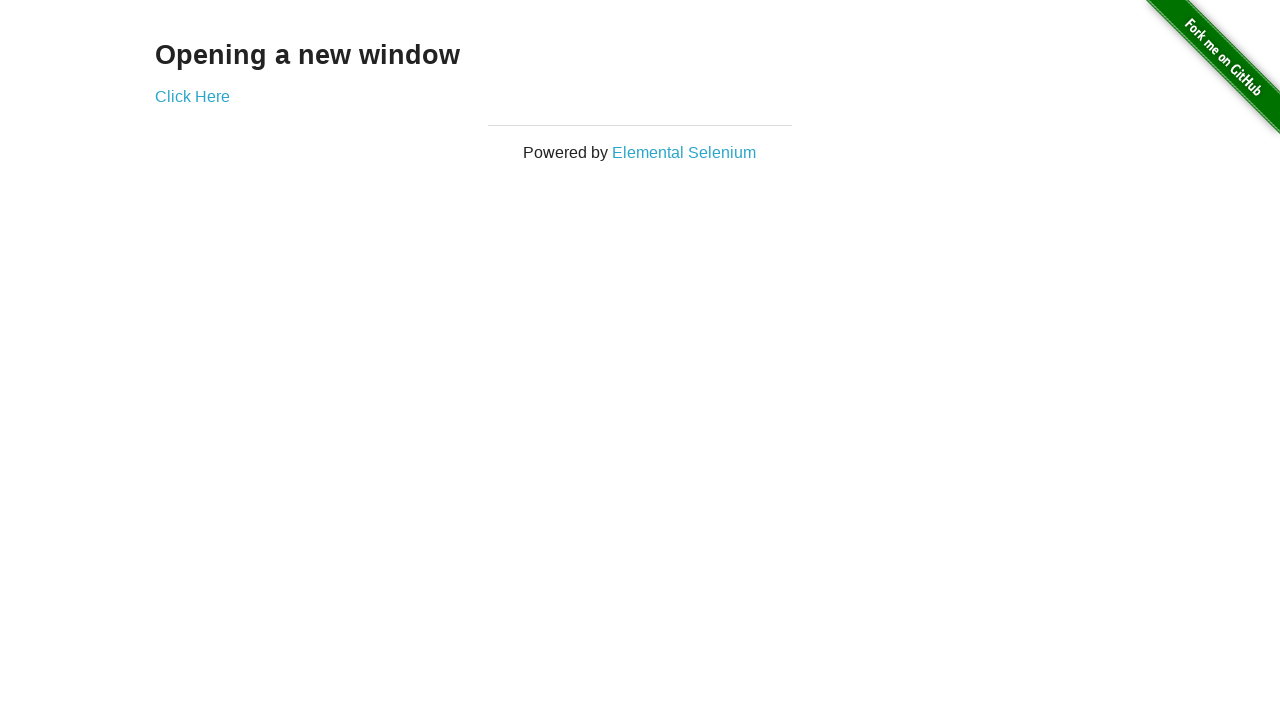

Verified forward navigation completed successfully
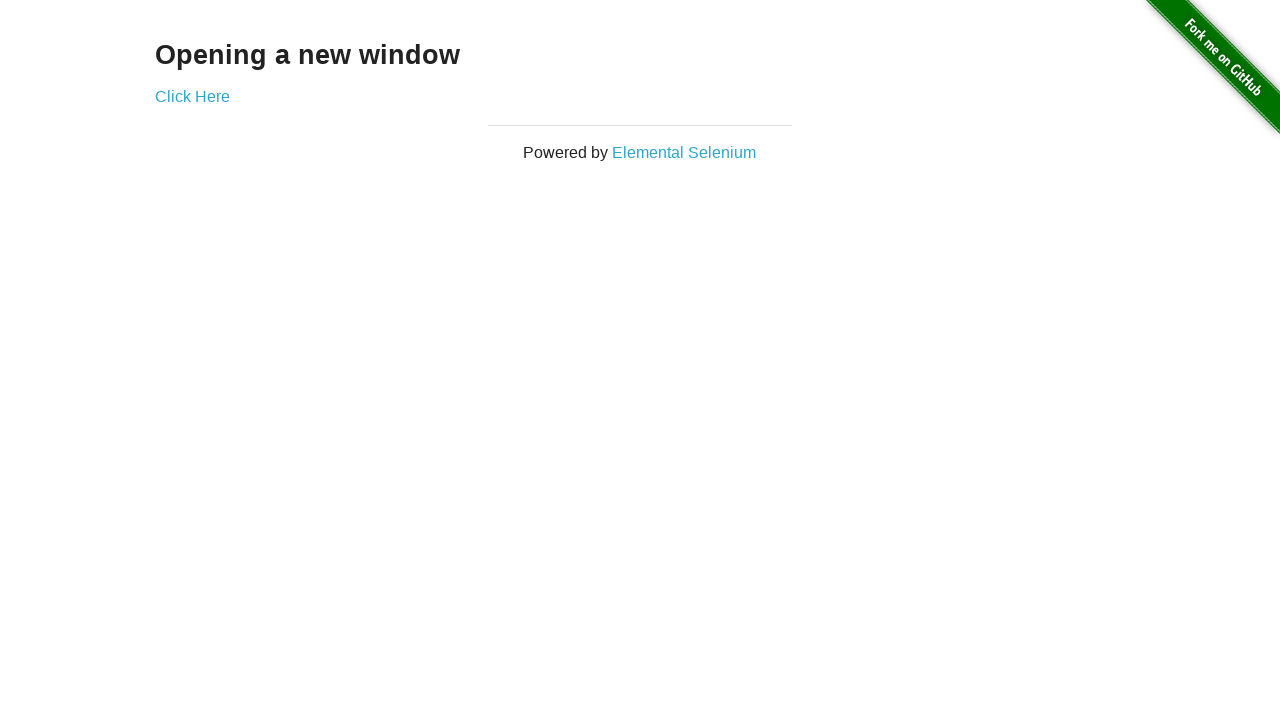

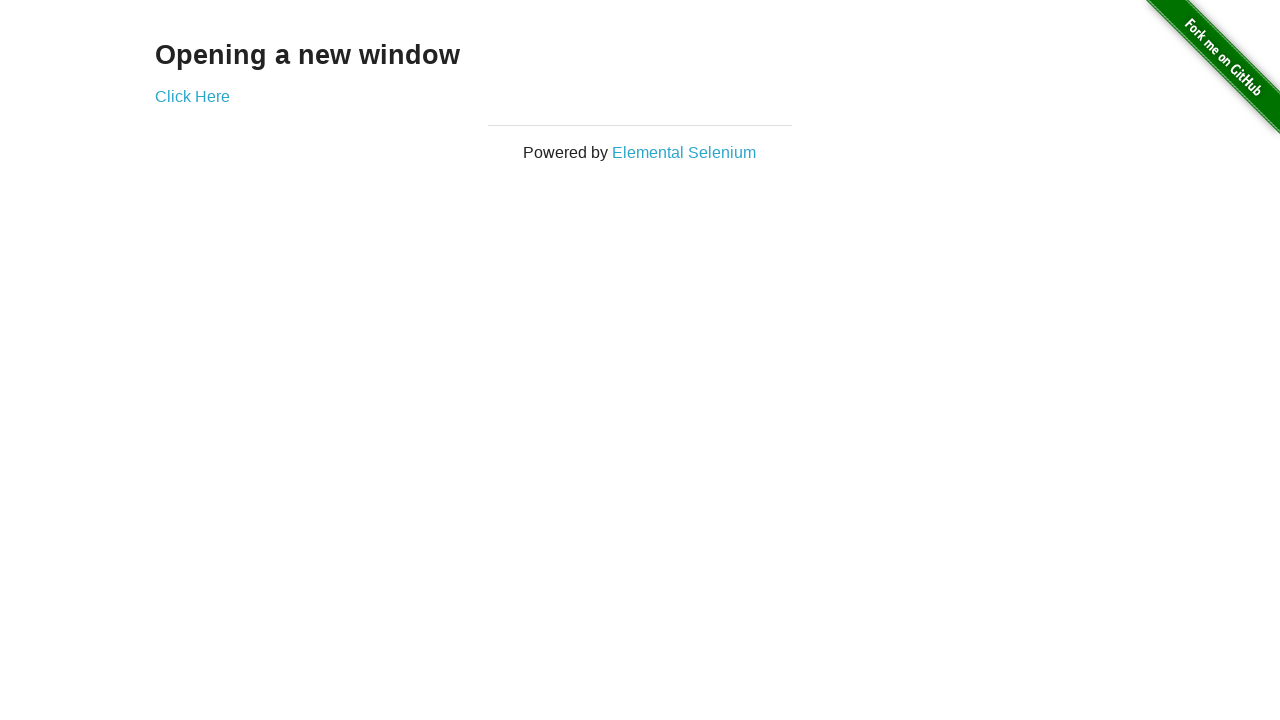